Tests that the currently applied filter is highlighted in the UI

Starting URL: https://demo.playwright.dev/todomvc

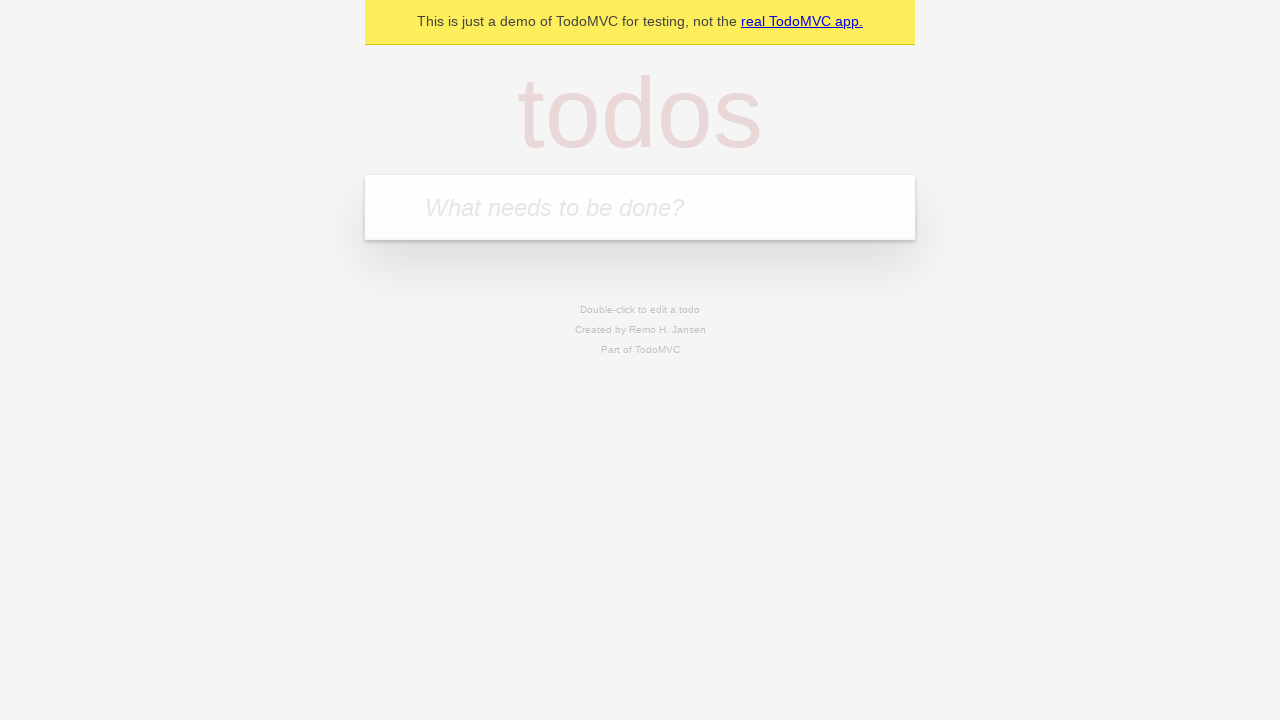

Filled todo input with 'buy some cheese' on internal:attr=[placeholder="What needs to be done?"i]
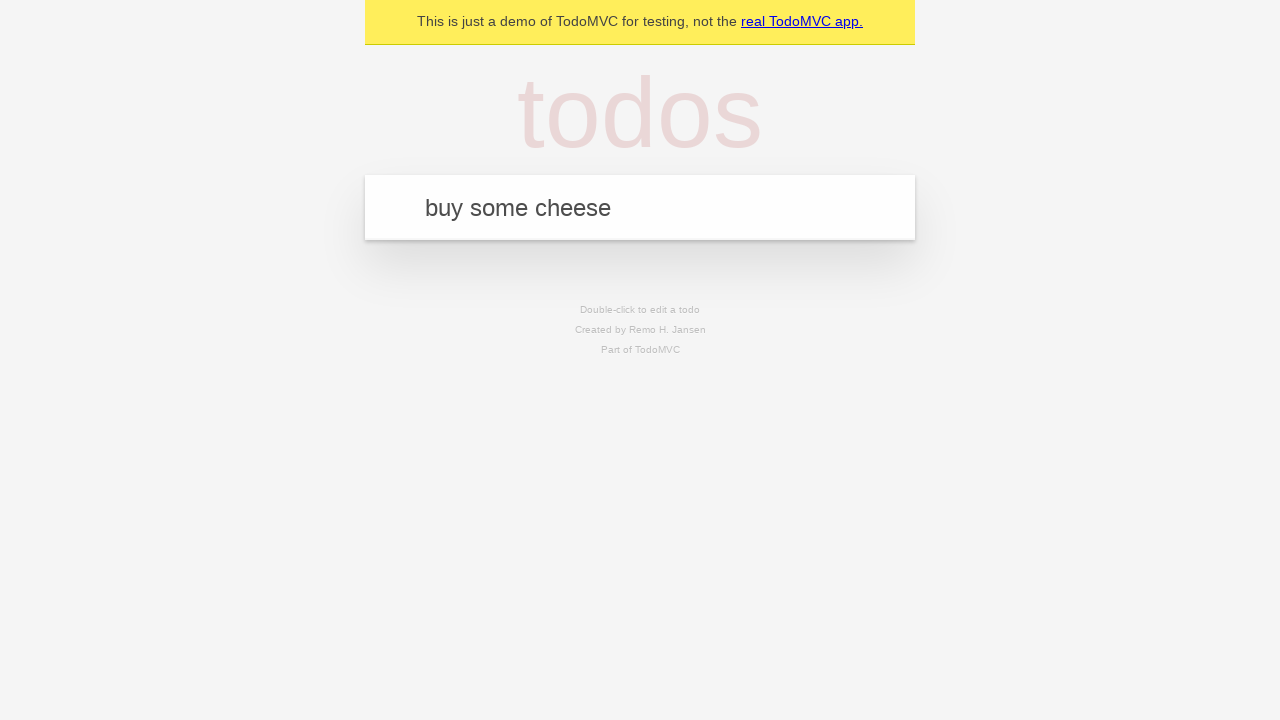

Pressed Enter to create first todo on internal:attr=[placeholder="What needs to be done?"i]
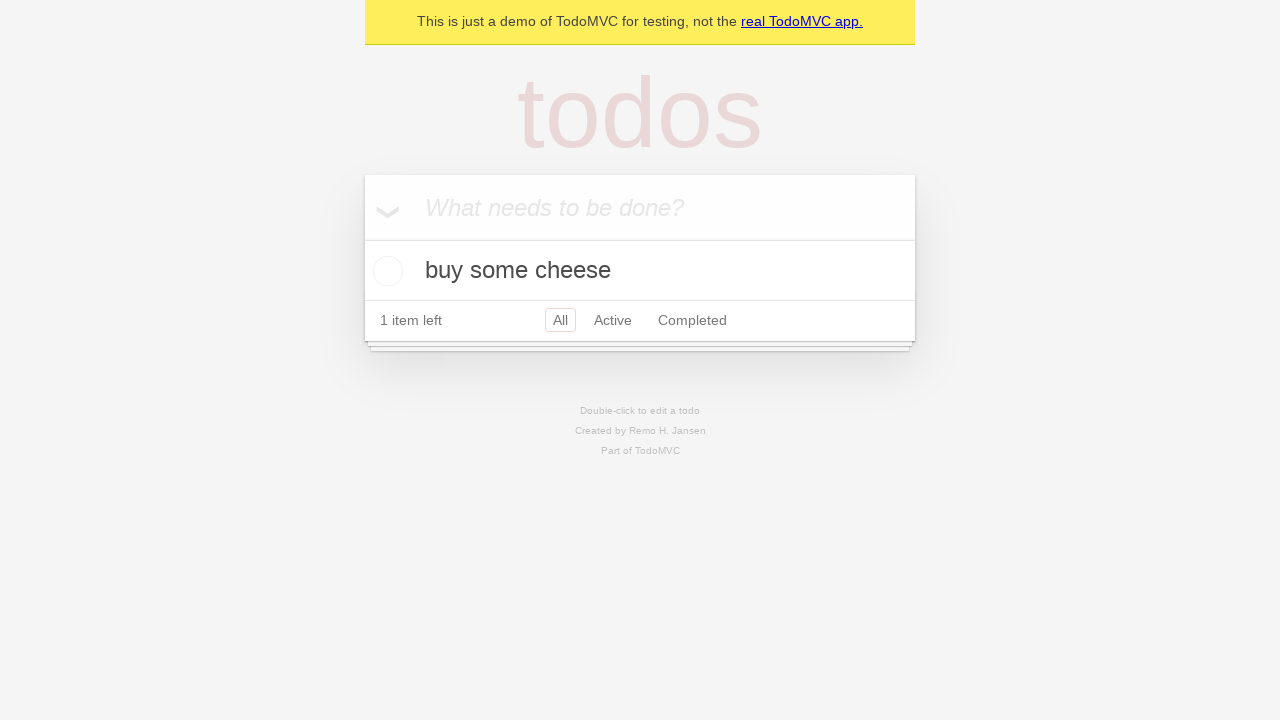

Filled todo input with 'feed the cat' on internal:attr=[placeholder="What needs to be done?"i]
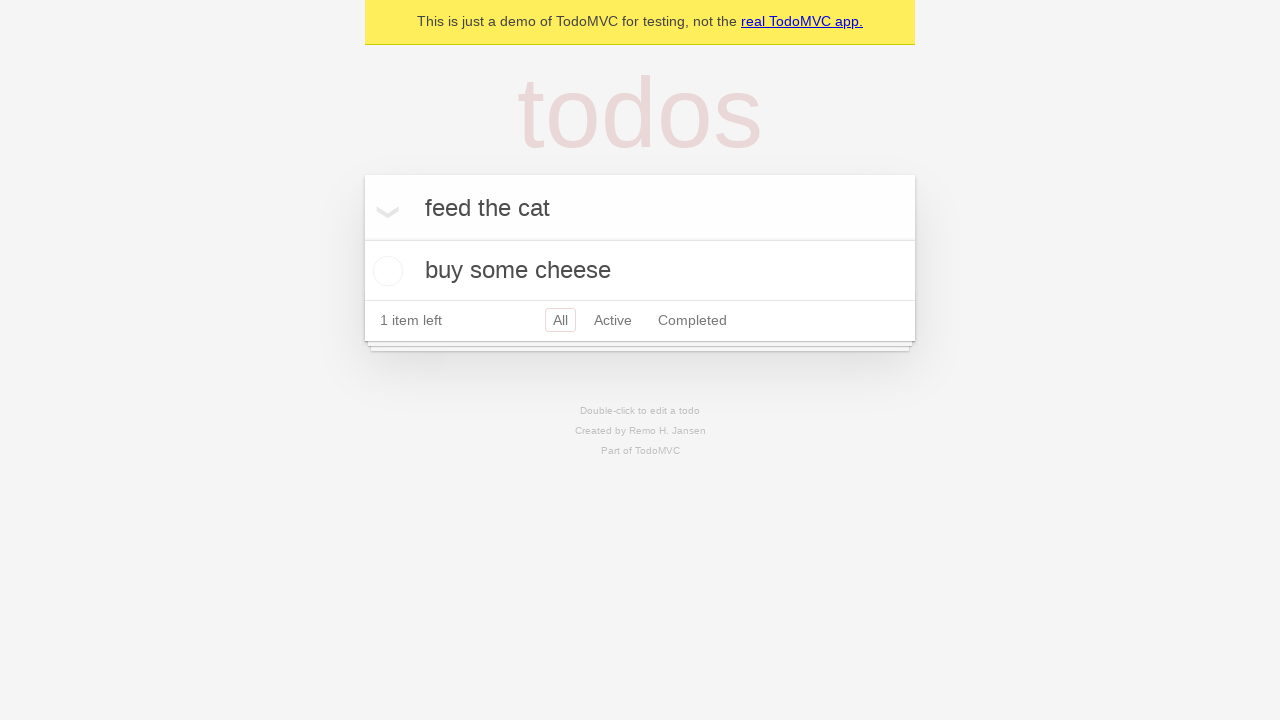

Pressed Enter to create second todo on internal:attr=[placeholder="What needs to be done?"i]
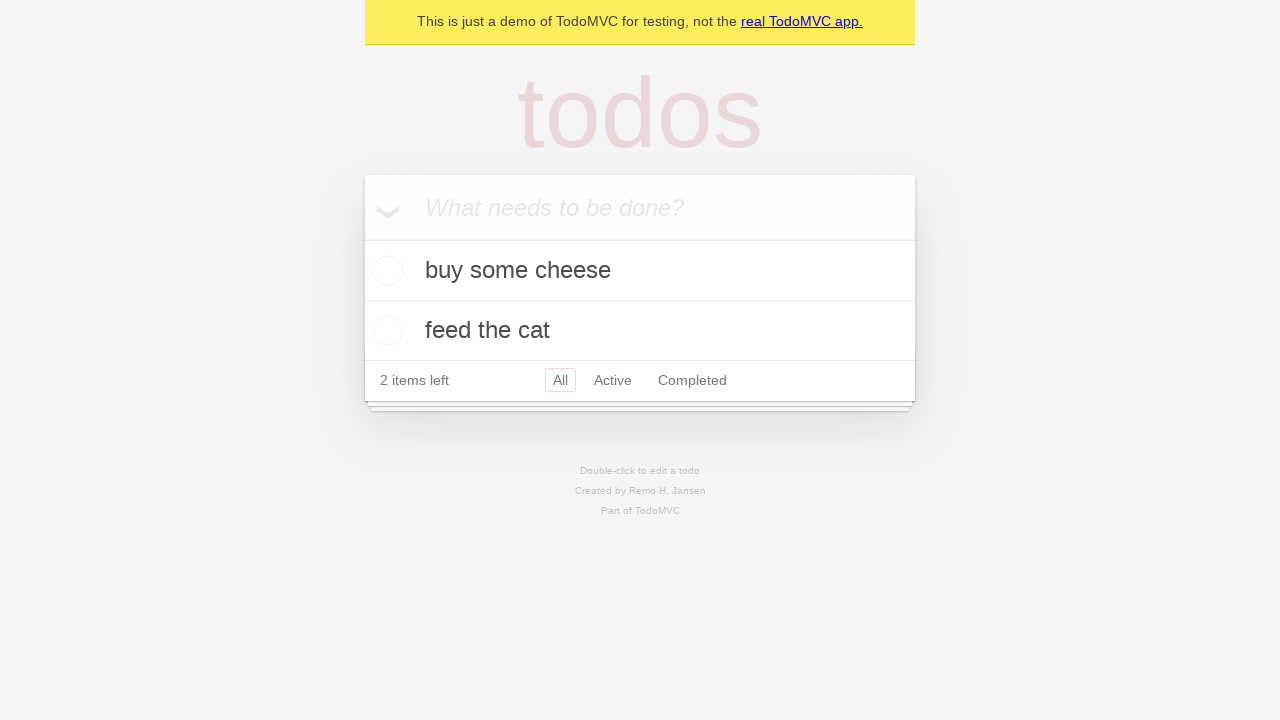

Filled todo input with 'book a doctors appointment' on internal:attr=[placeholder="What needs to be done?"i]
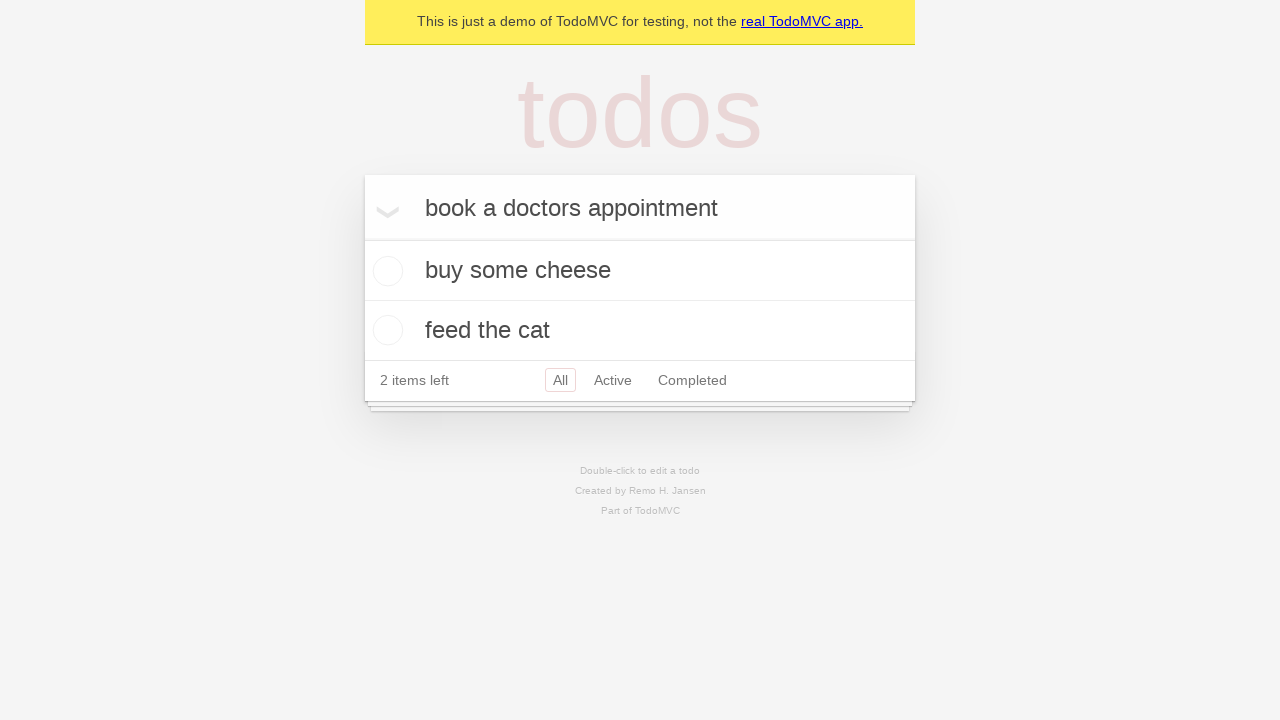

Pressed Enter to create third todo on internal:attr=[placeholder="What needs to be done?"i]
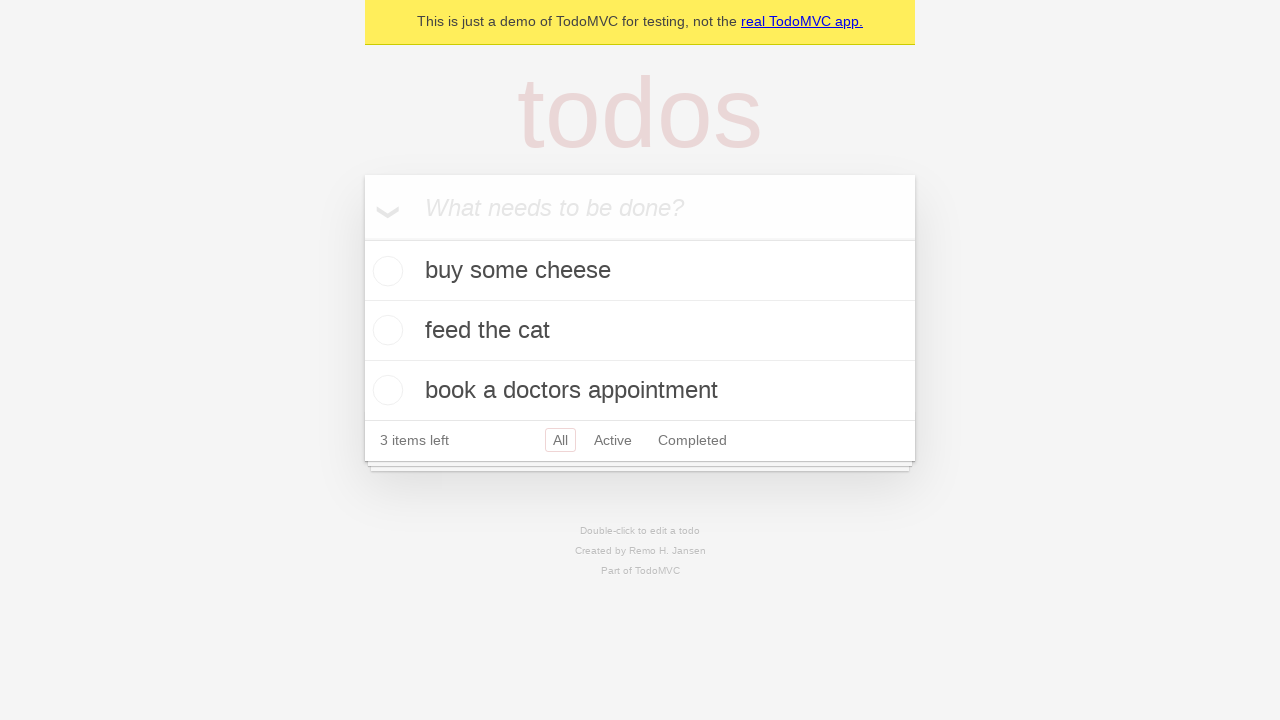

Clicked Active filter link at (613, 440) on internal:role=link[name="Active"i]
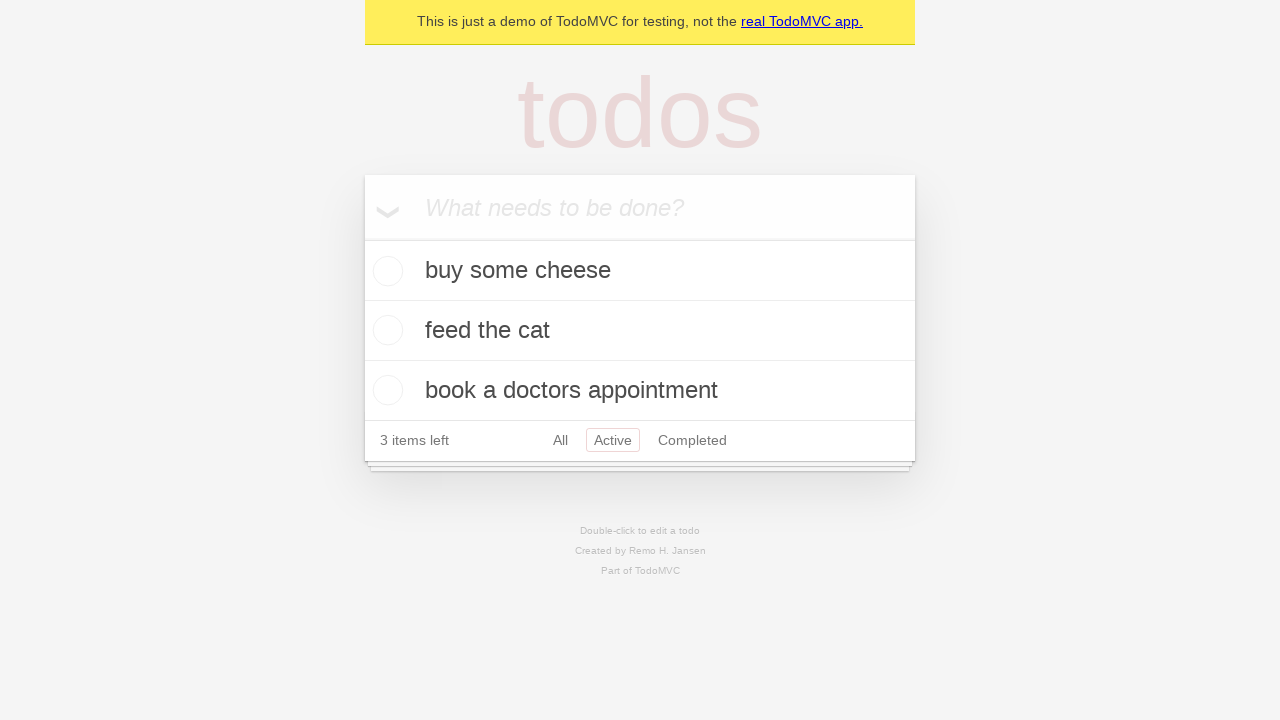

Clicked Completed filter link to verify highlighting at (692, 440) on internal:role=link[name="Completed"i]
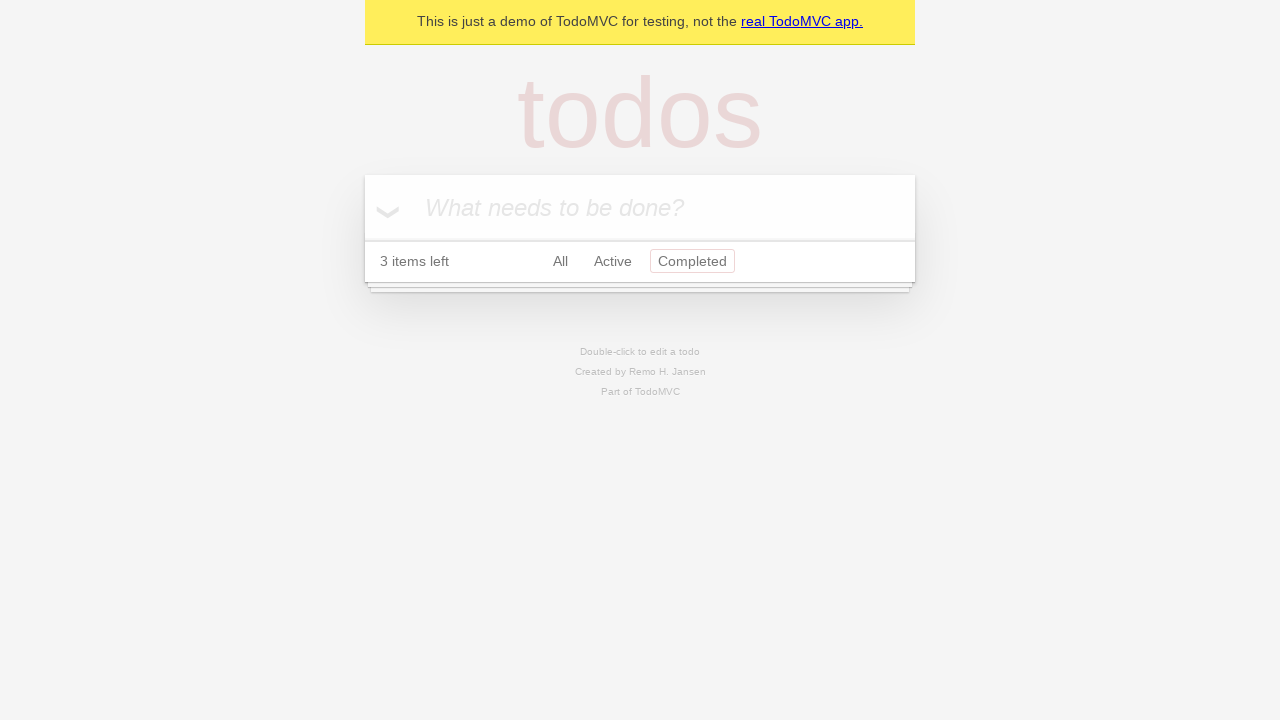

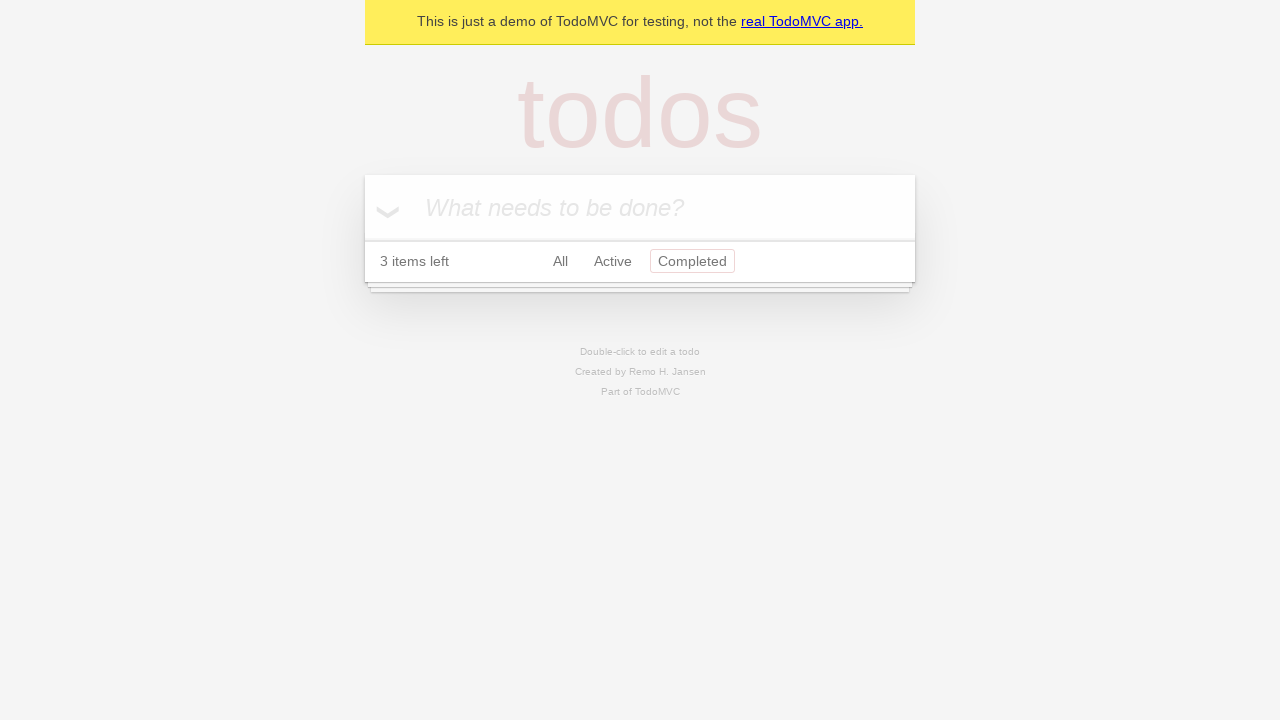